Tests the date of birth input field by entering a date

Starting URL: https://katalon-test.s3.amazonaws.com/aut/html/form.html

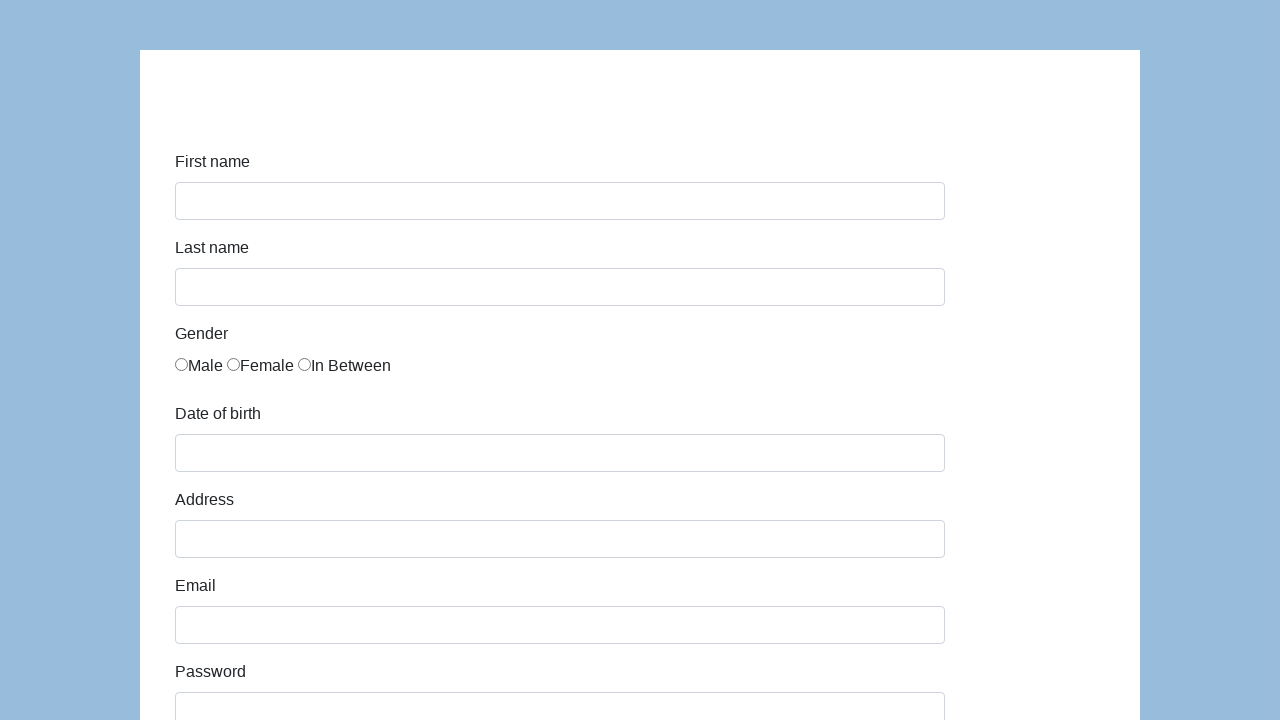

Filled date of birth field with '01/01/1990' on #dob
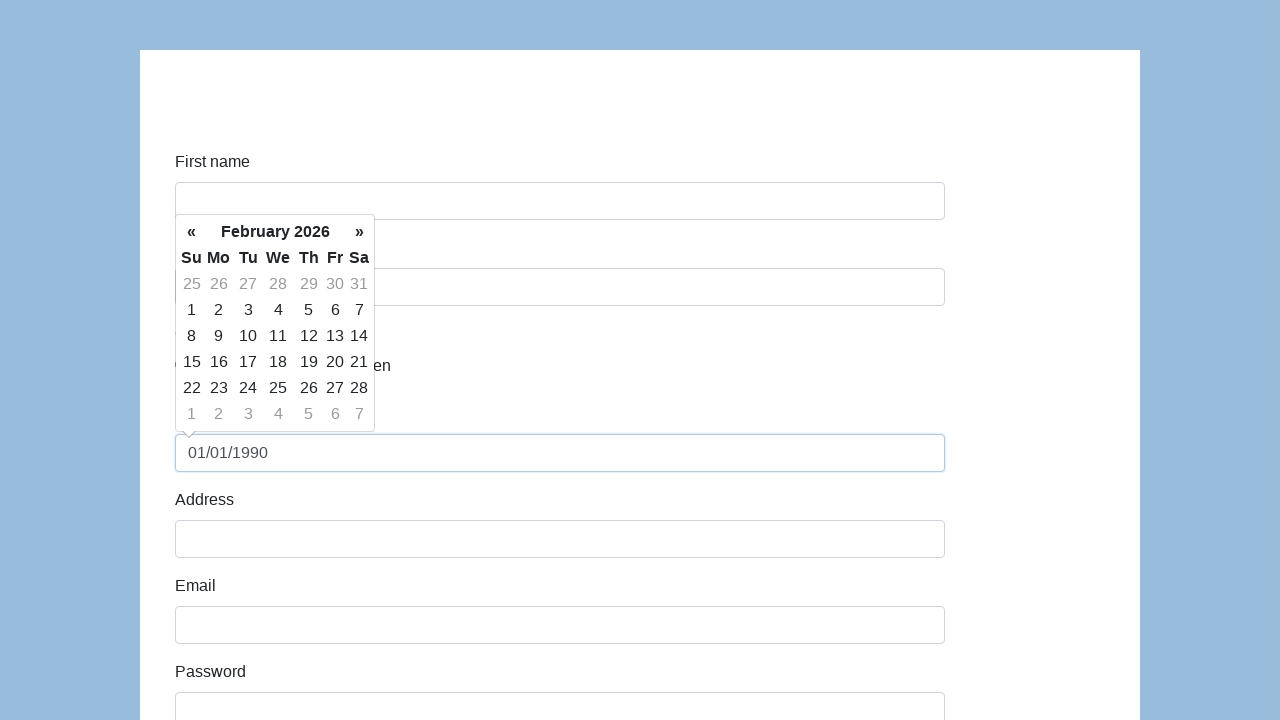

Verified date of birth field contains '01/01/1990'
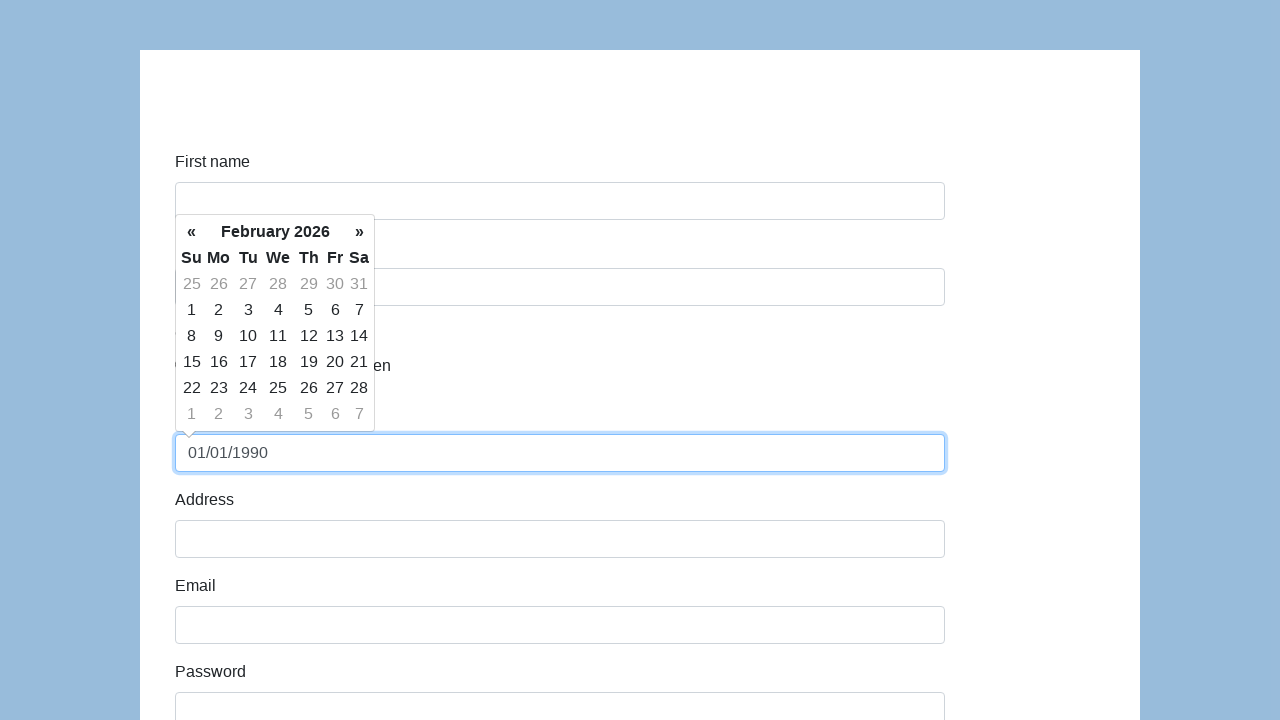

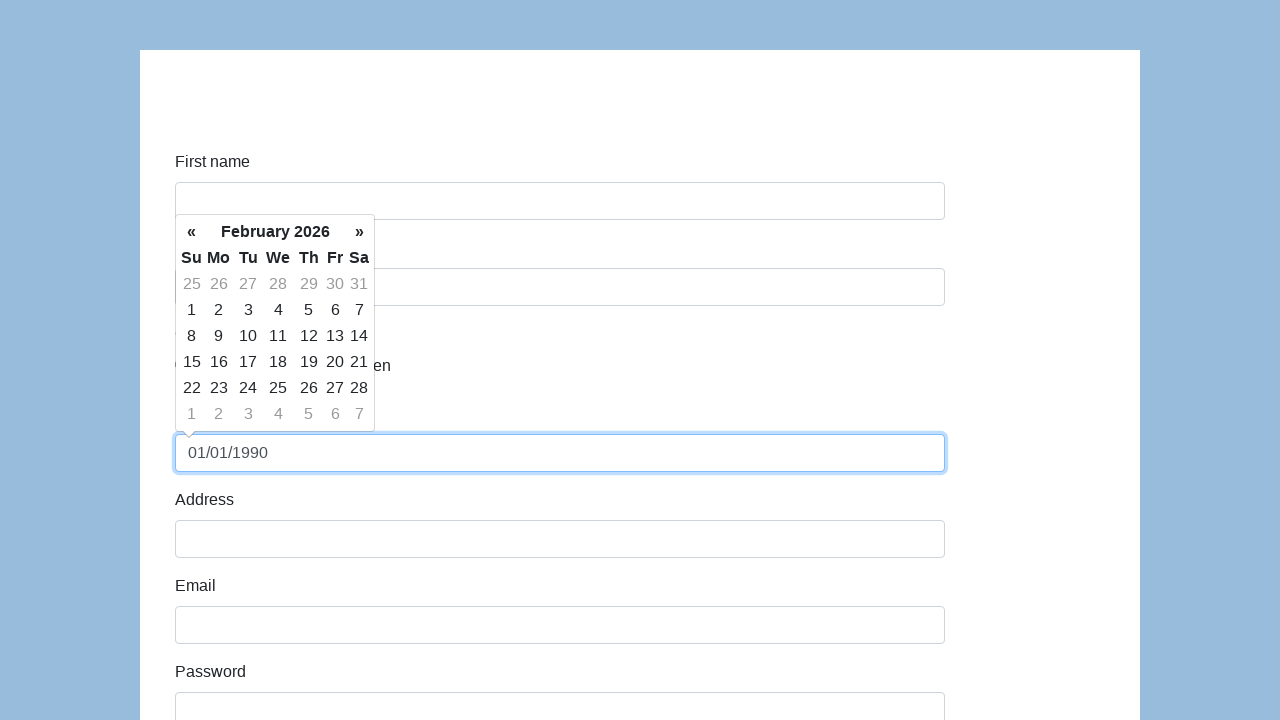